Navigates to CRM Pro website and clicks on the Pricing link using a fluent wait mechanism

Starting URL: https://classic.crmpro.com/

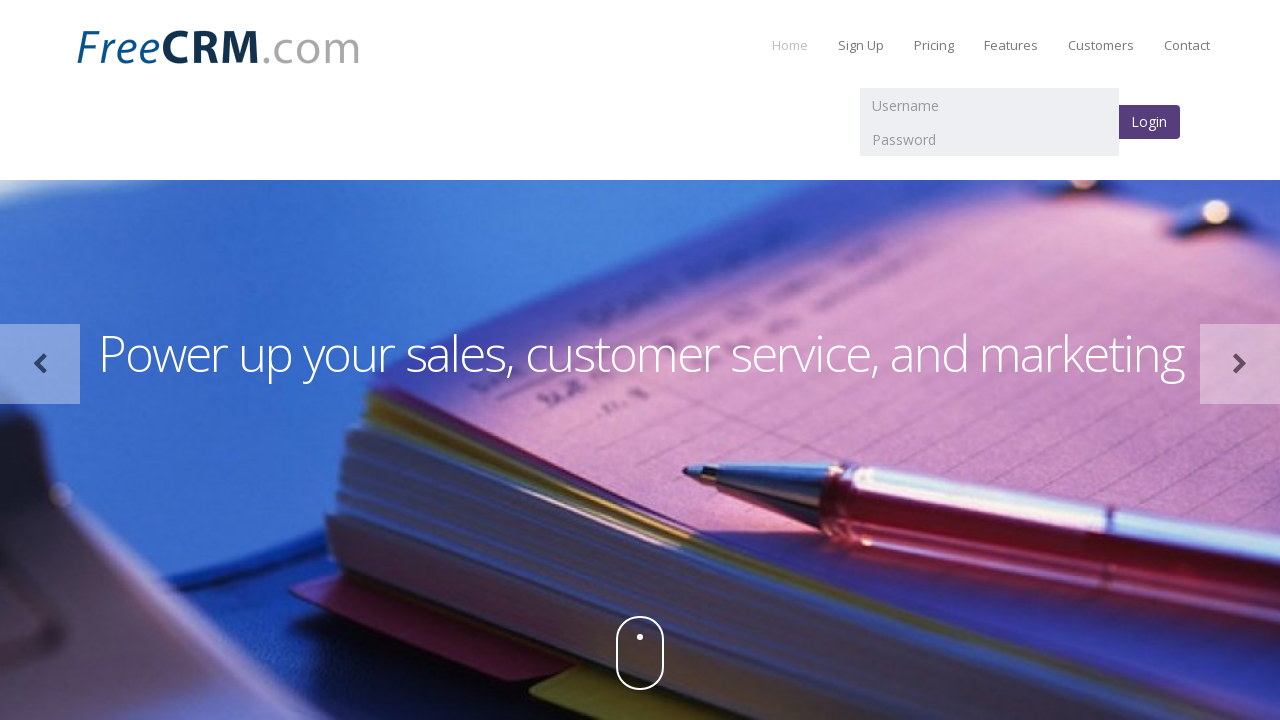

Waited for Pricing link to become visible
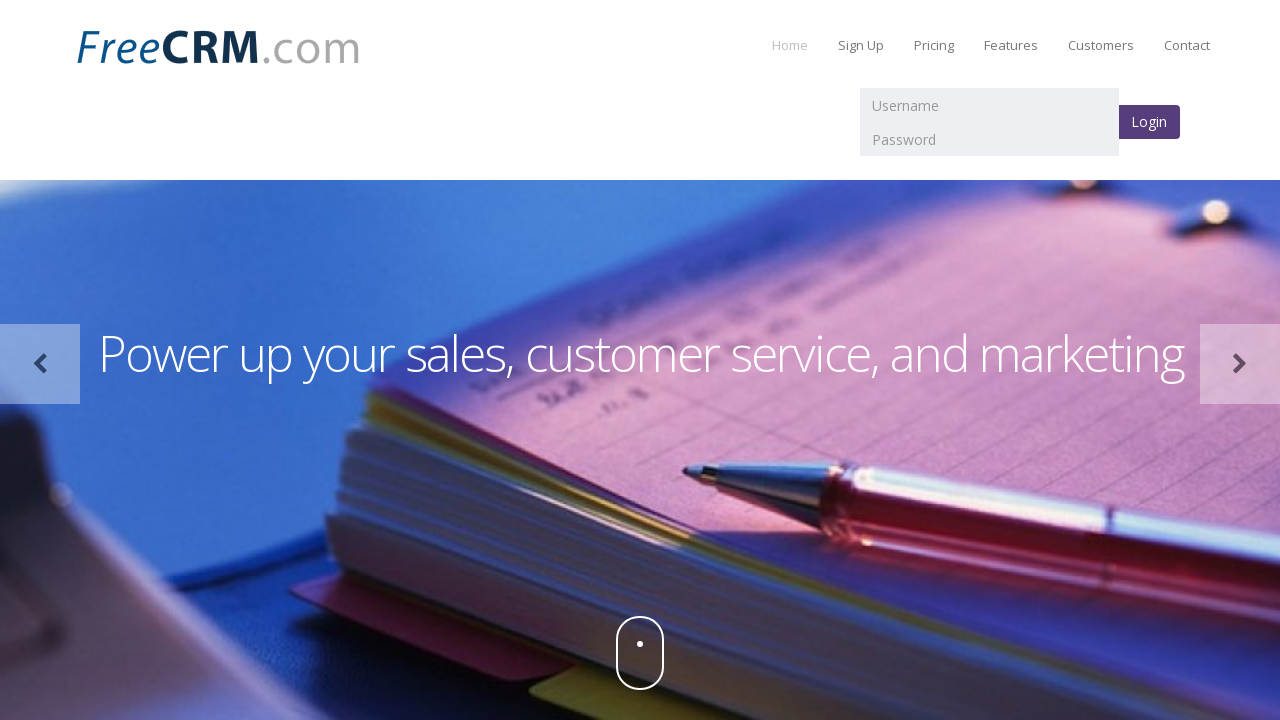

Clicked on the Pricing link at (934, 45) on a:has-text('Pricing')
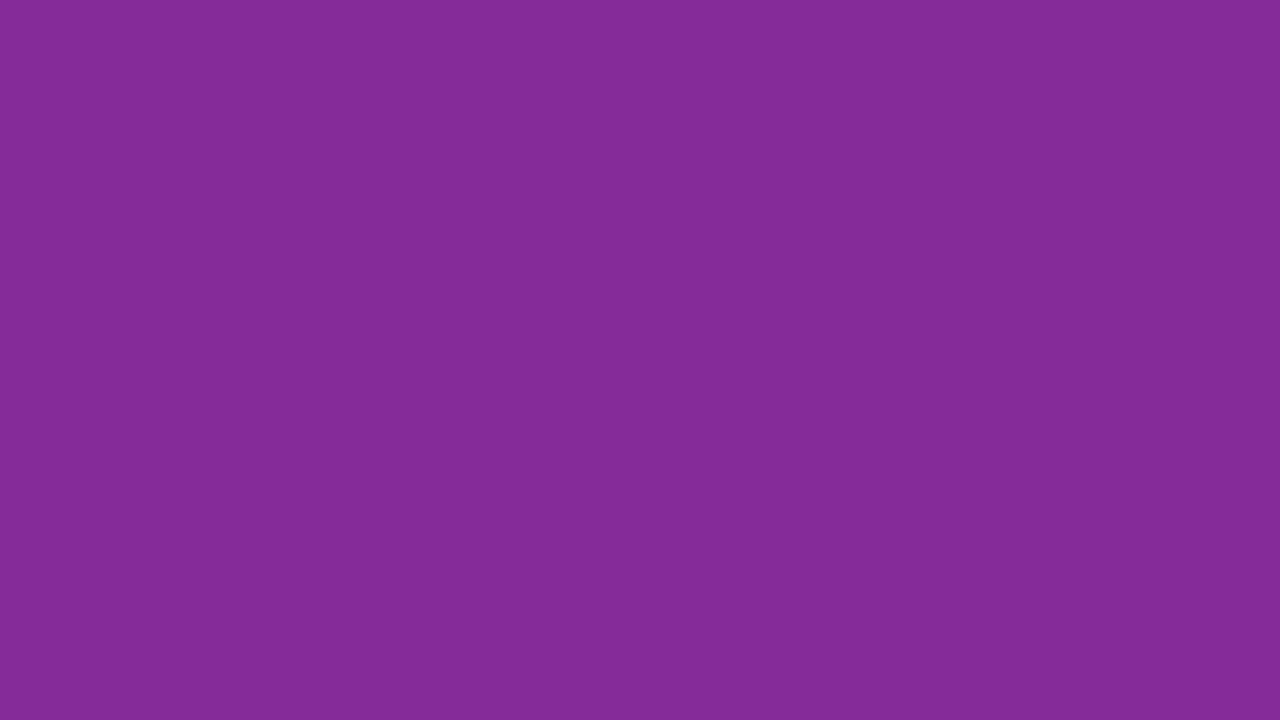

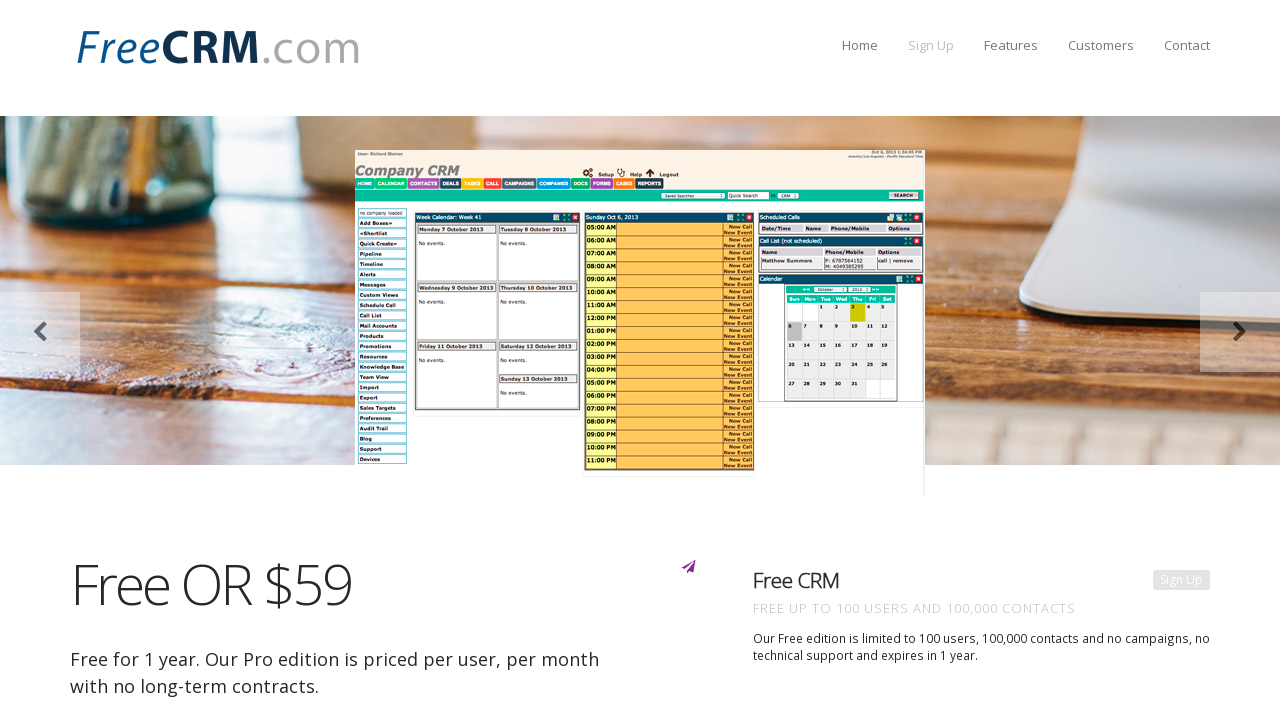